Tests the add/remove elements functionality by clicking the "Add Element" button twice to create two delete buttons, then clicking one delete button to remove it, and verifying only one delete button remains.

Starting URL: http://the-internet.herokuapp.com/add_remove_elements/

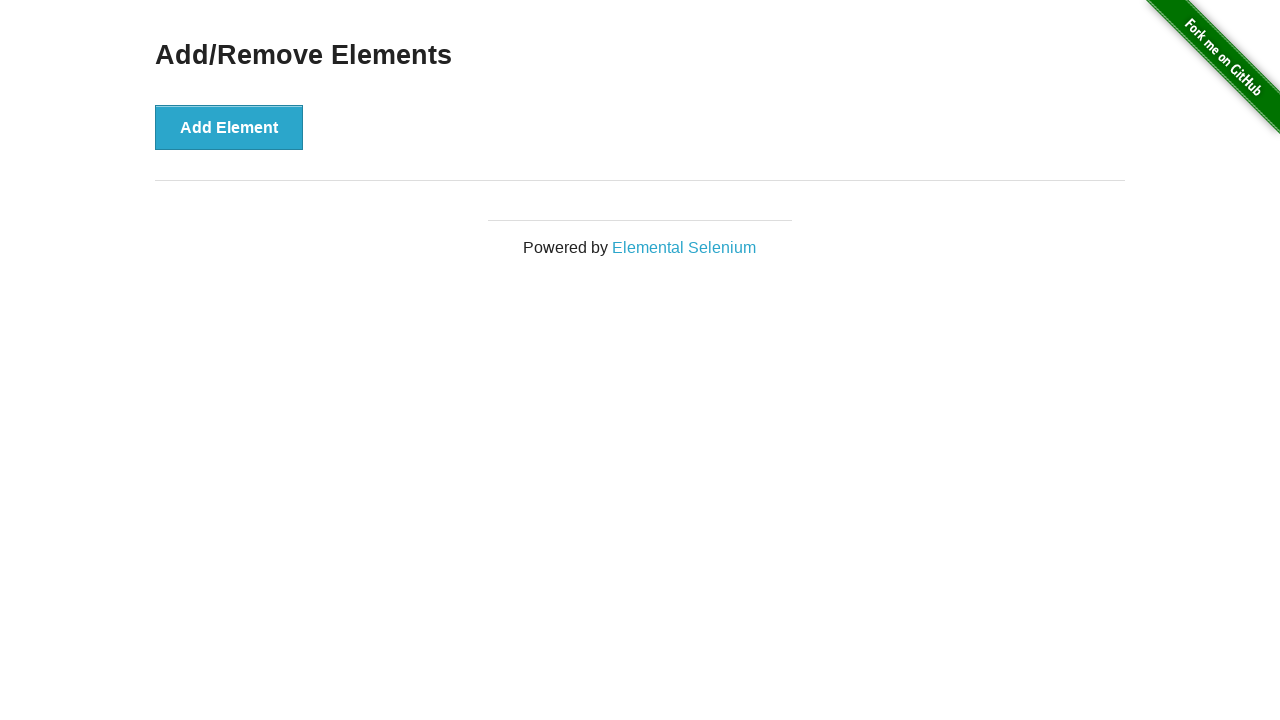

Navigated to add/remove elements page
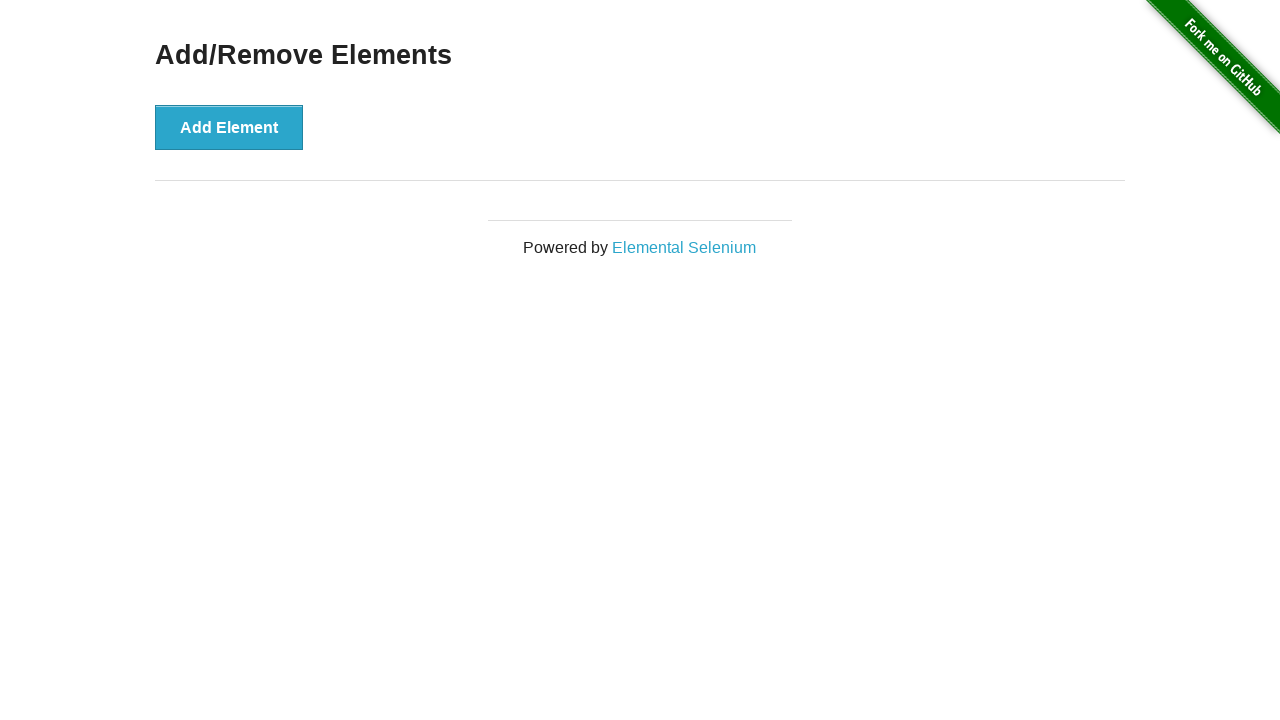

Clicked 'Add Element' button first time at (229, 127) on xpath=//button[text()='Add Element']
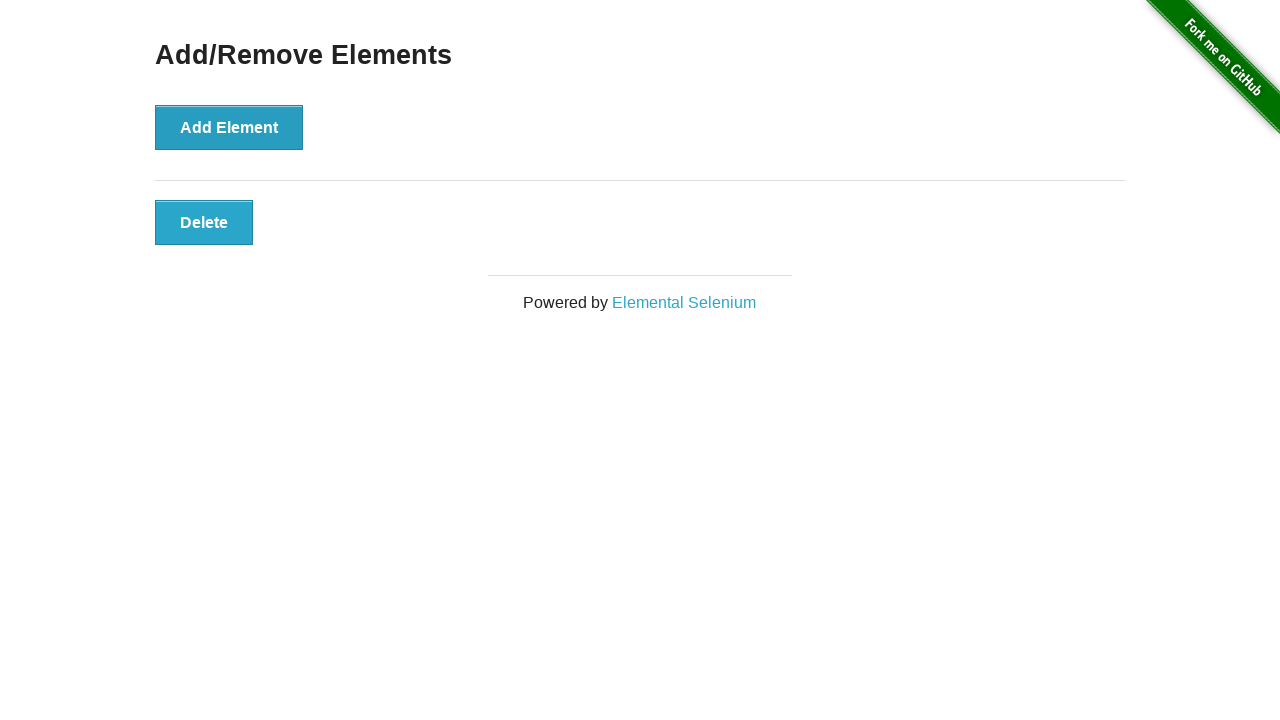

Clicked 'Add Element' button second time at (229, 127) on xpath=//button[text()='Add Element']
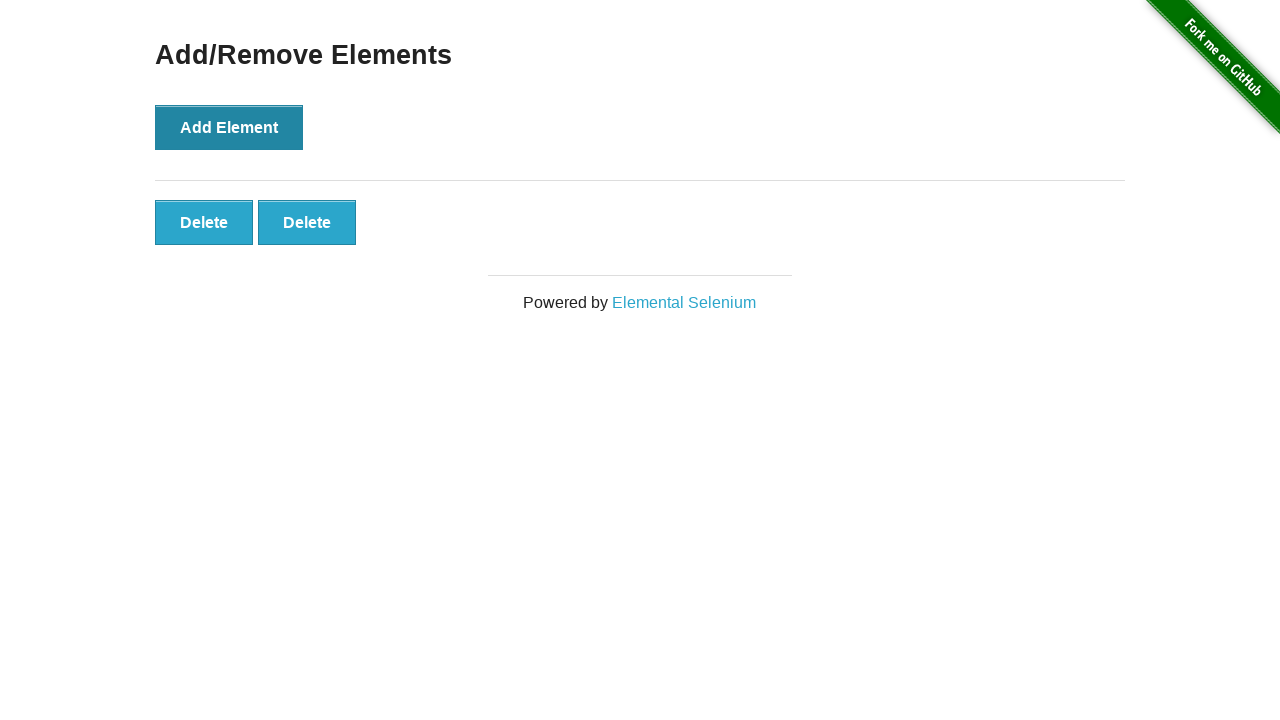

Delete buttons appeared on page
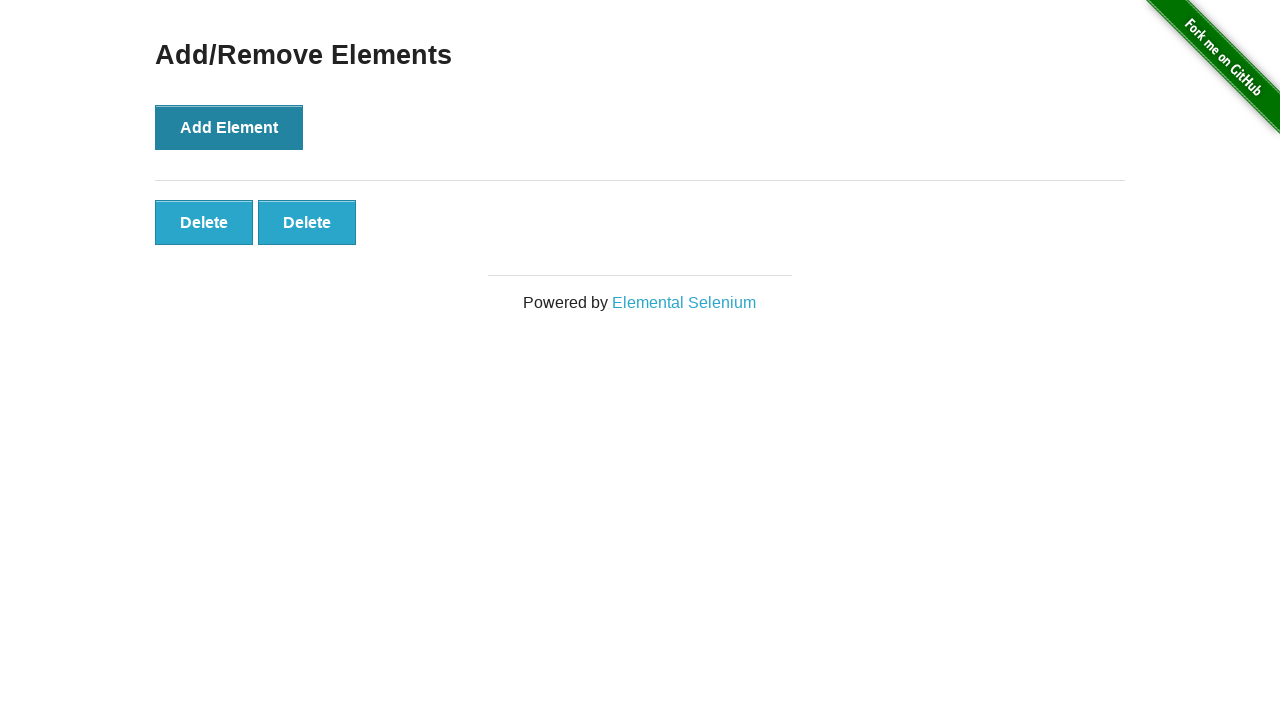

Located all delete buttons
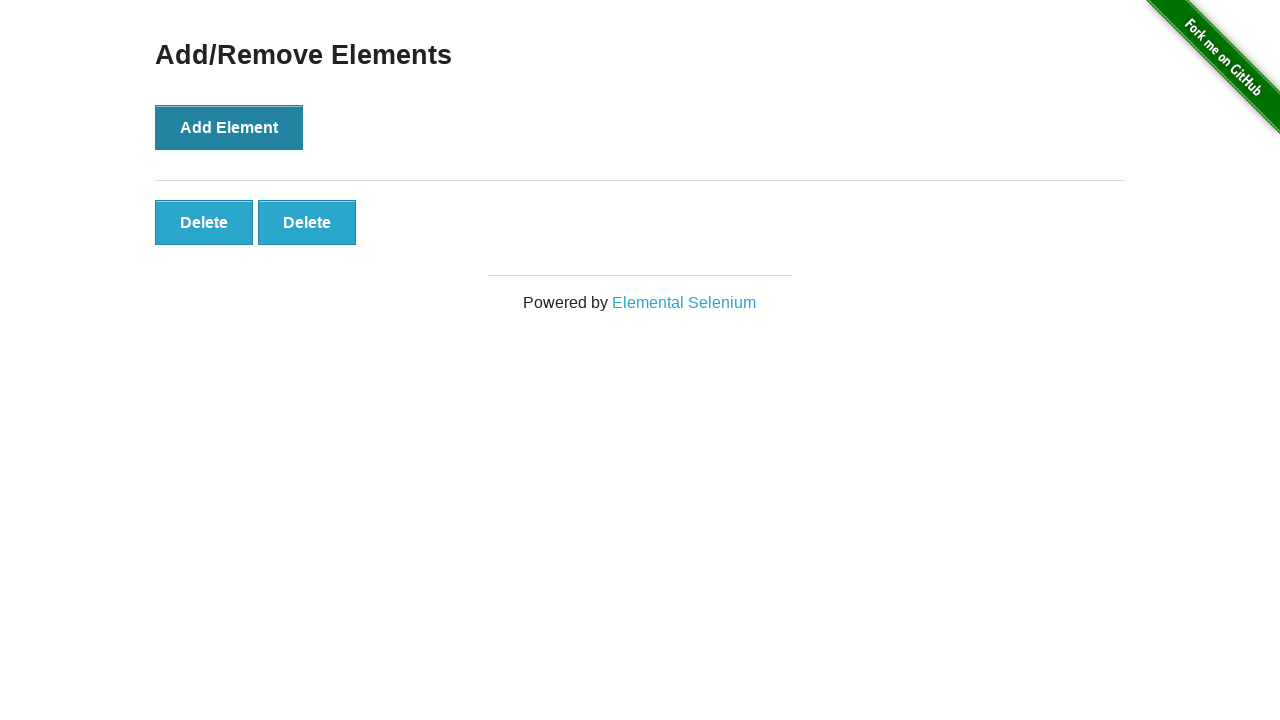

Clicked second delete button to remove it at (307, 222) on xpath=//button[text()='Delete'] >> nth=1
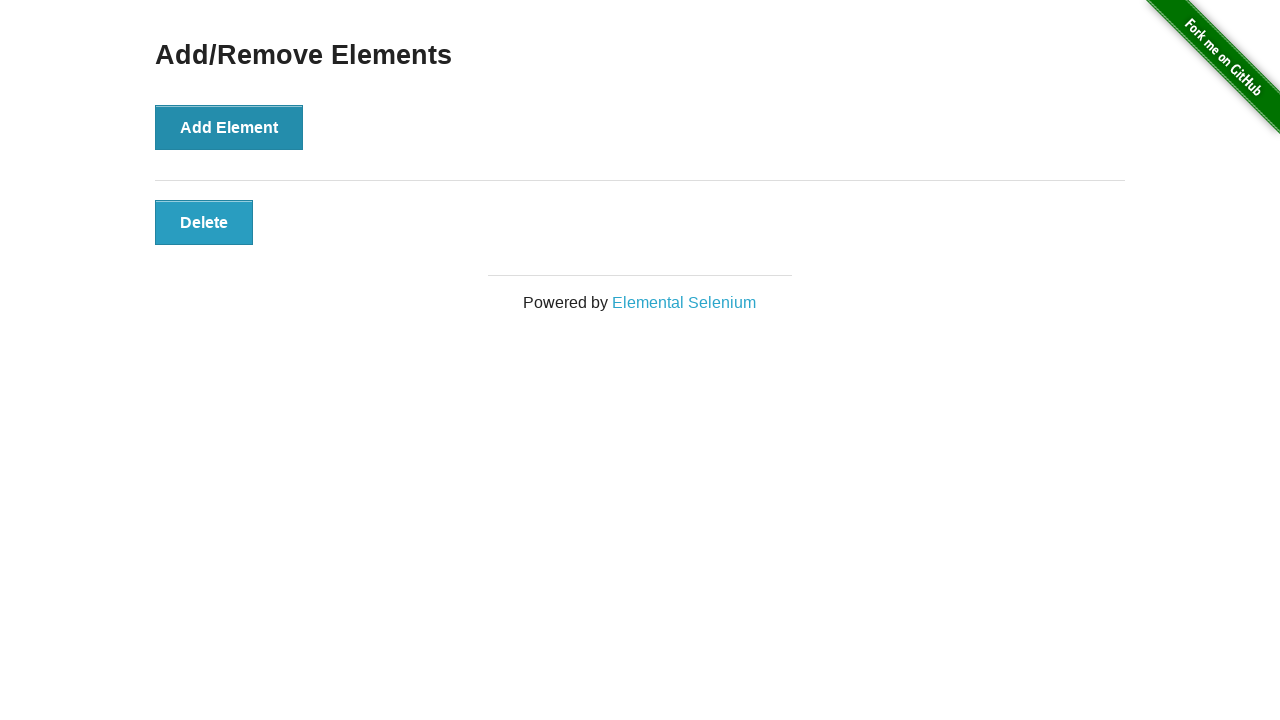

Waited 500ms for DOM to update
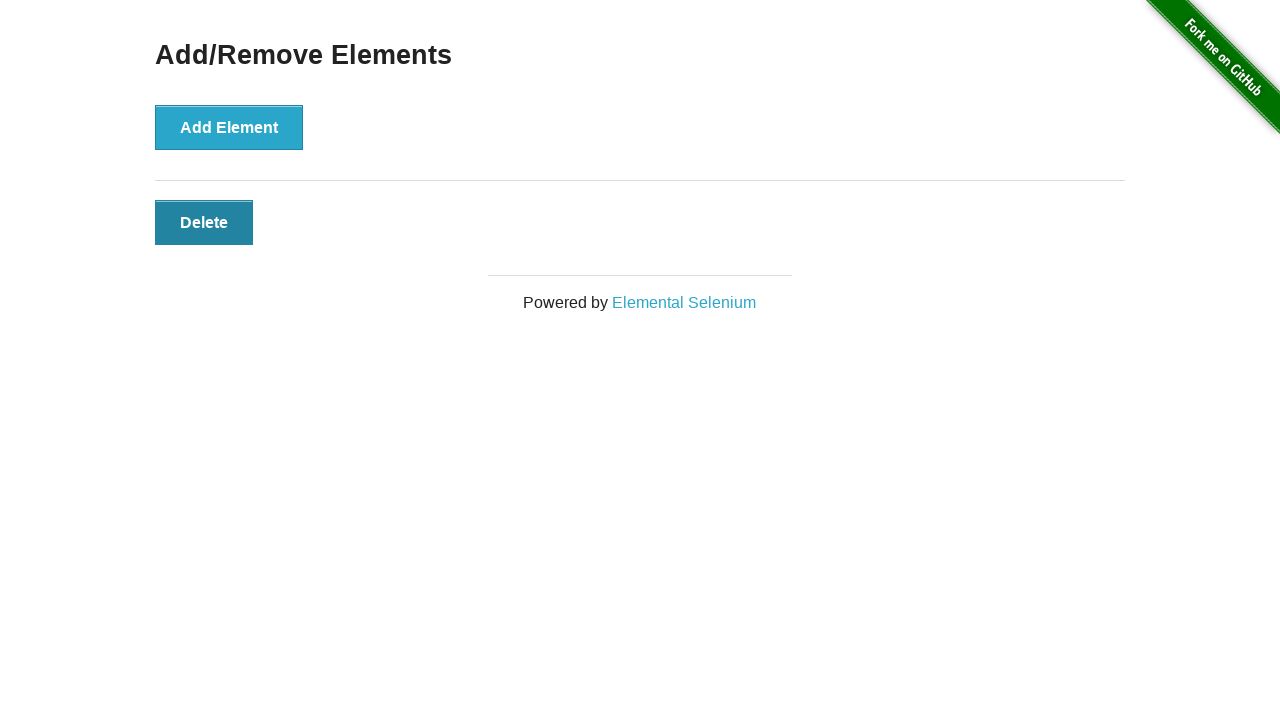

Located remaining delete buttons
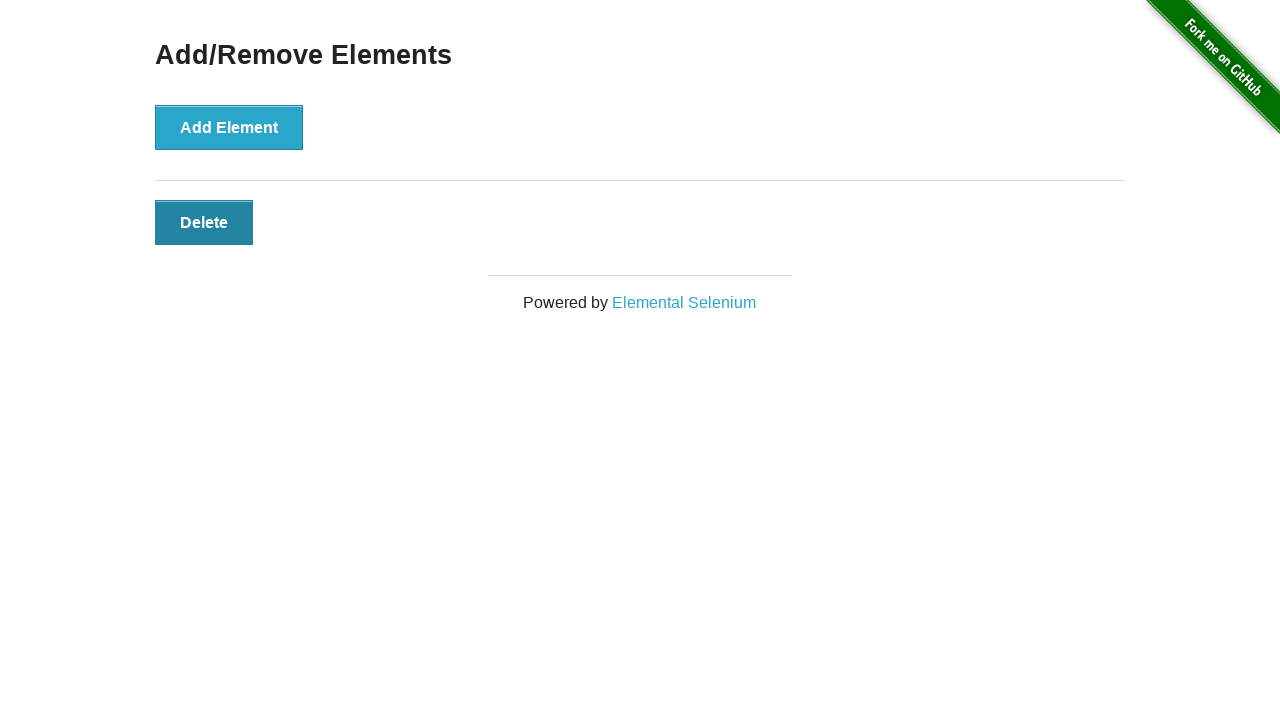

Verified exactly 1 delete button remains
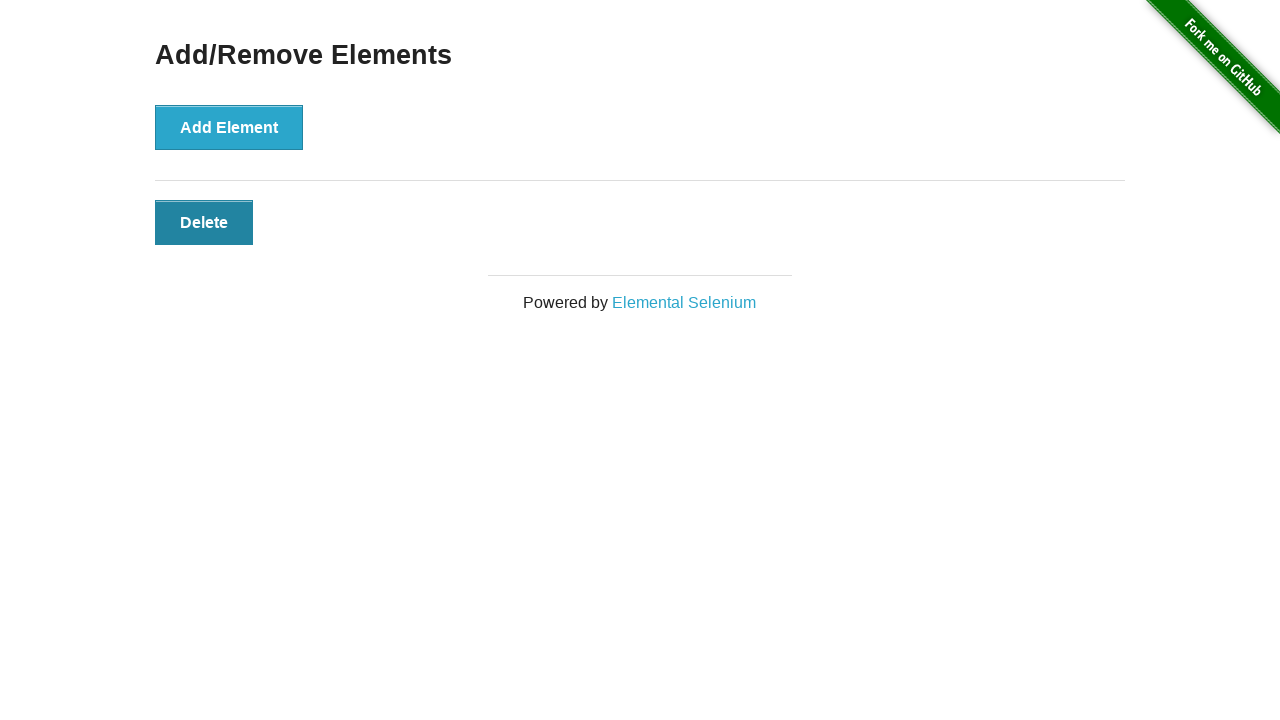

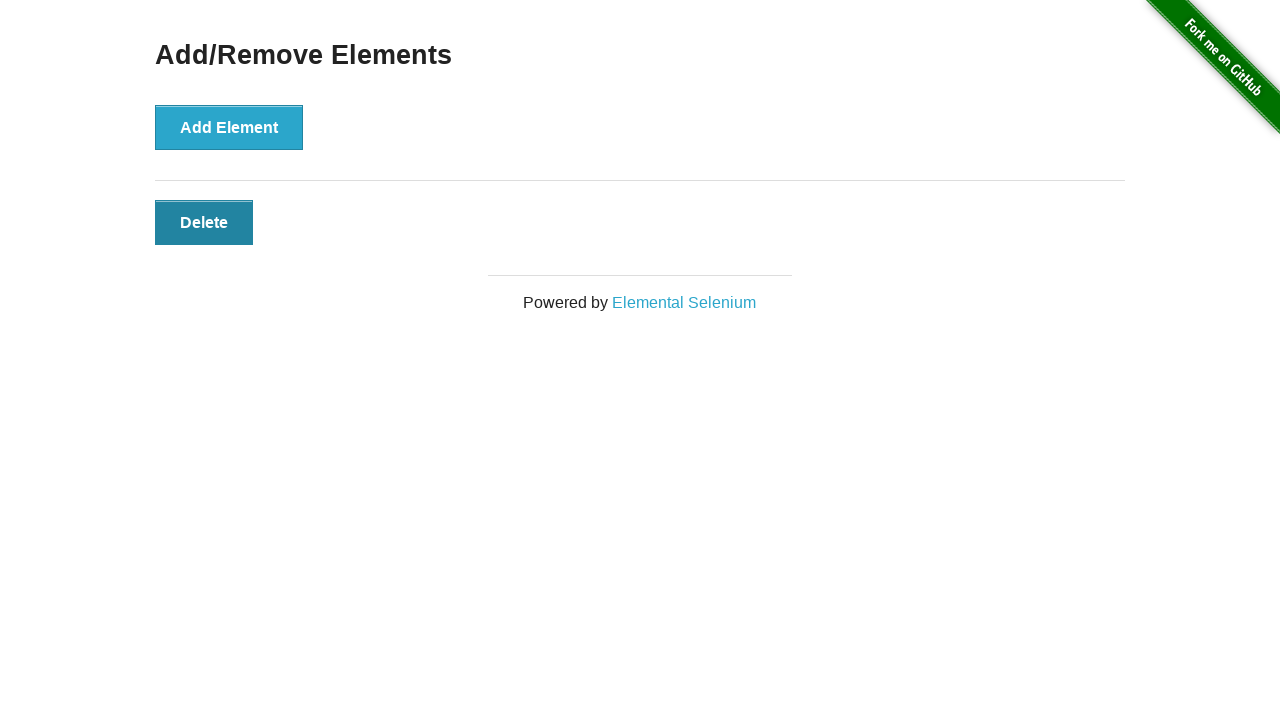